Opens the Web Tables section to verify the page loads correctly.

Starting URL: https://demoqa.com/elements

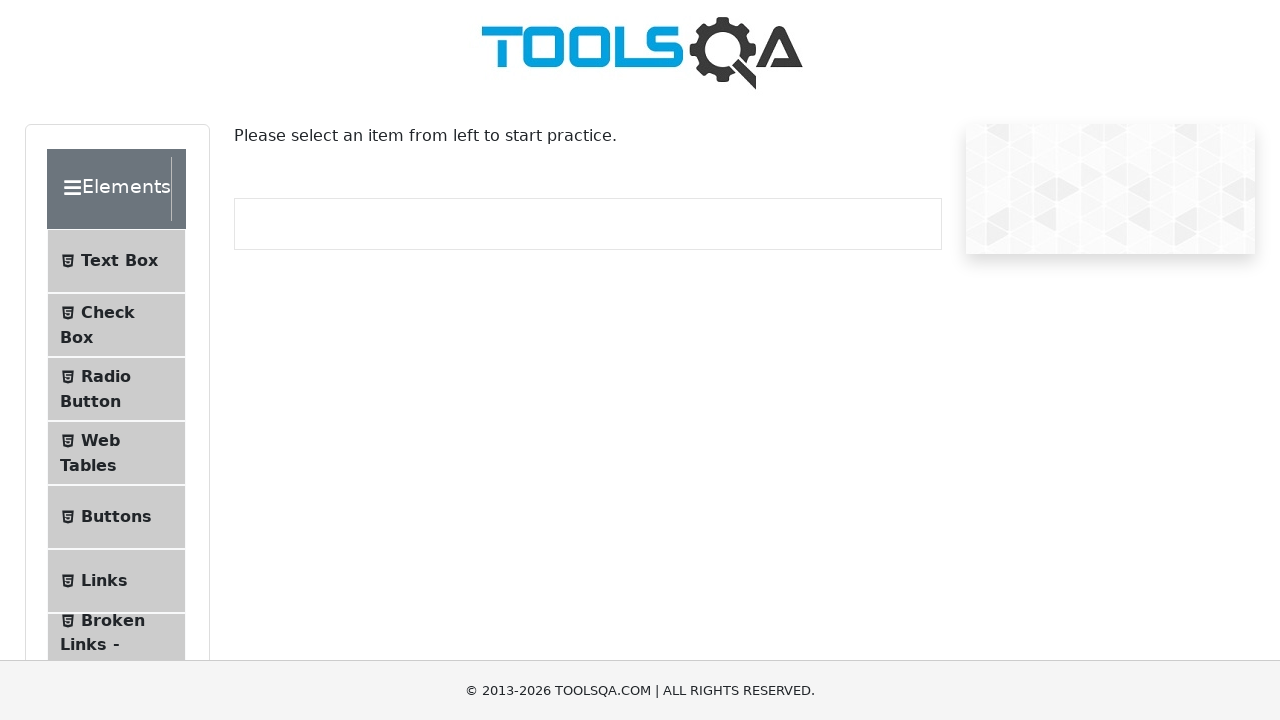

Located Web Tables menu element
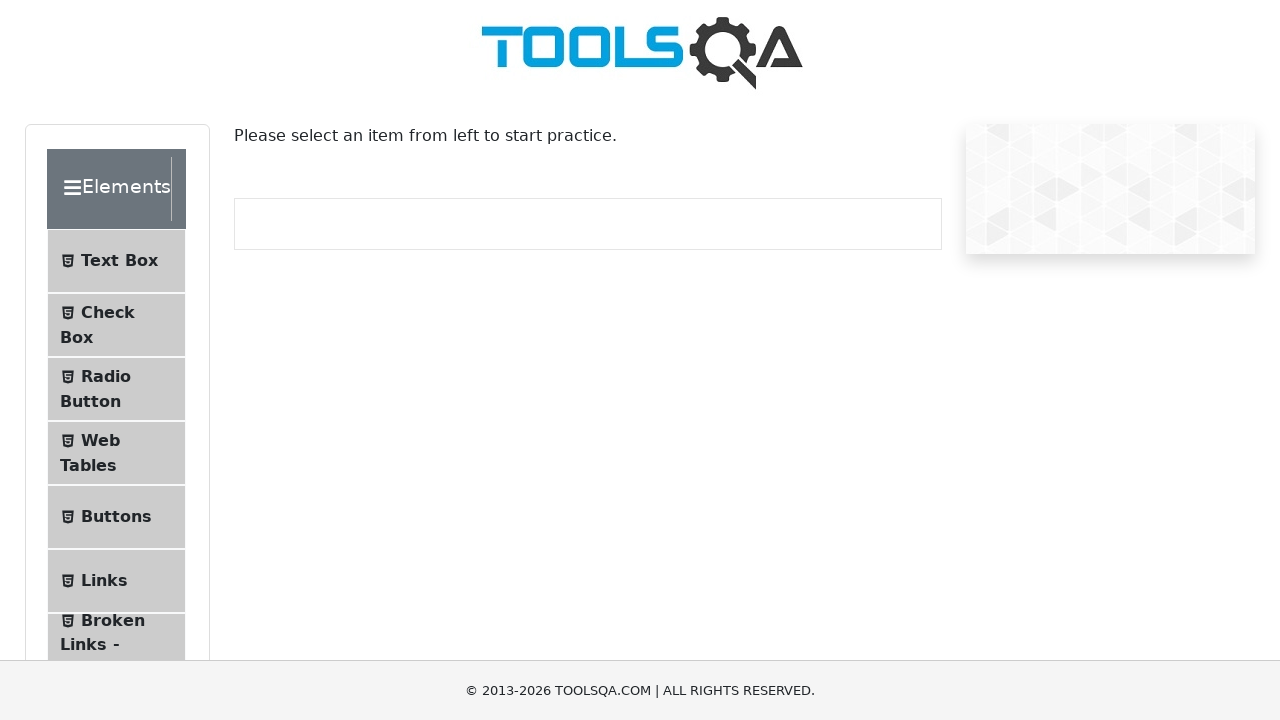

Verified Web Tables element has correct text
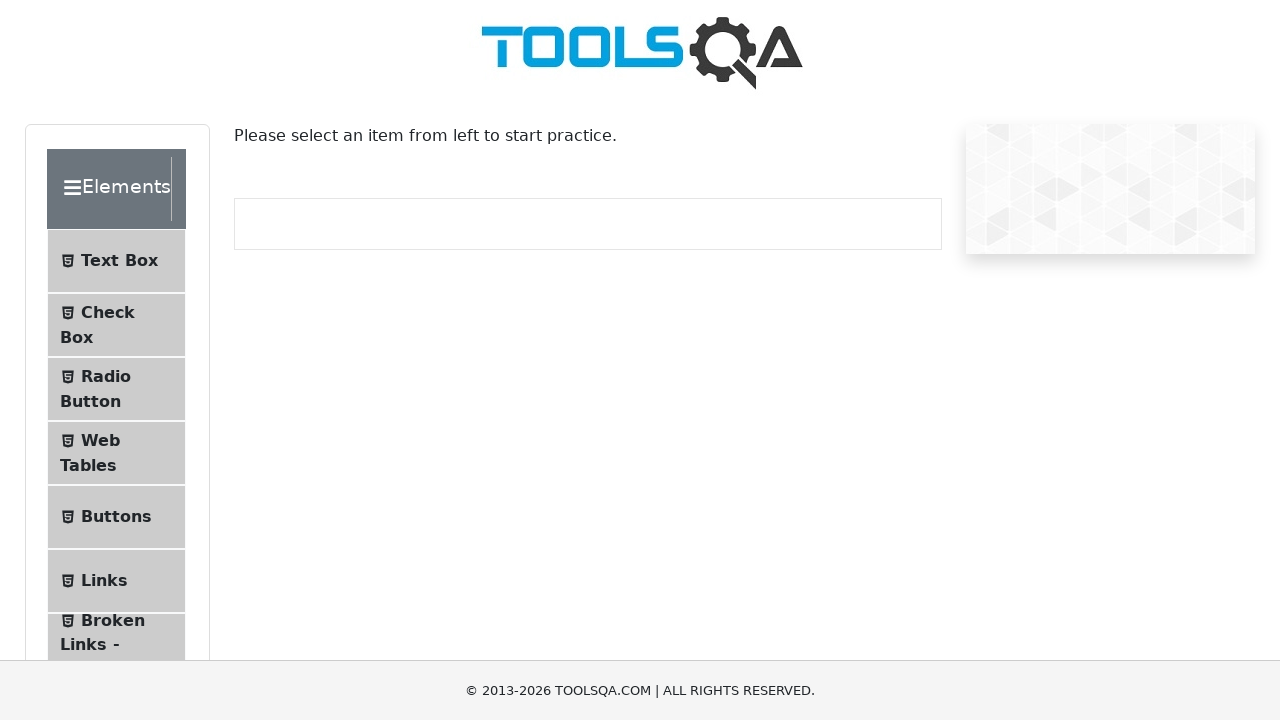

Clicked Web Tables menu to open the section at (100, 440) on internal:text="Web Tables"i
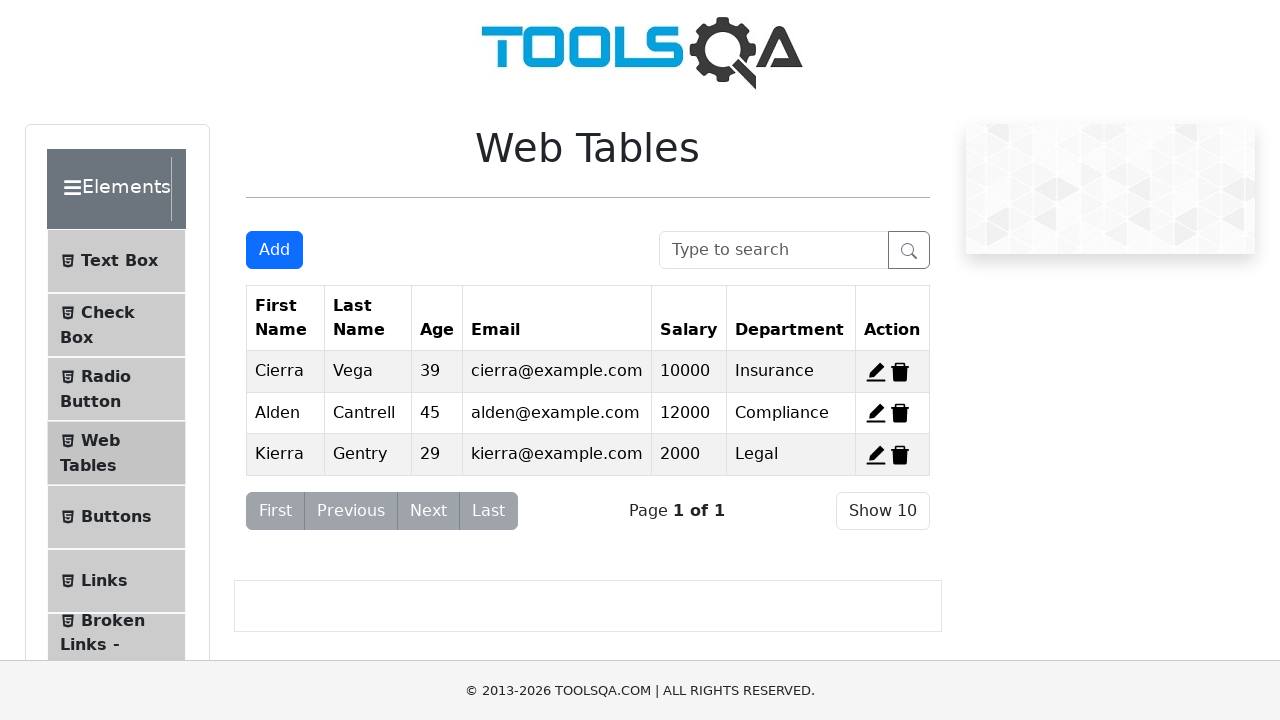

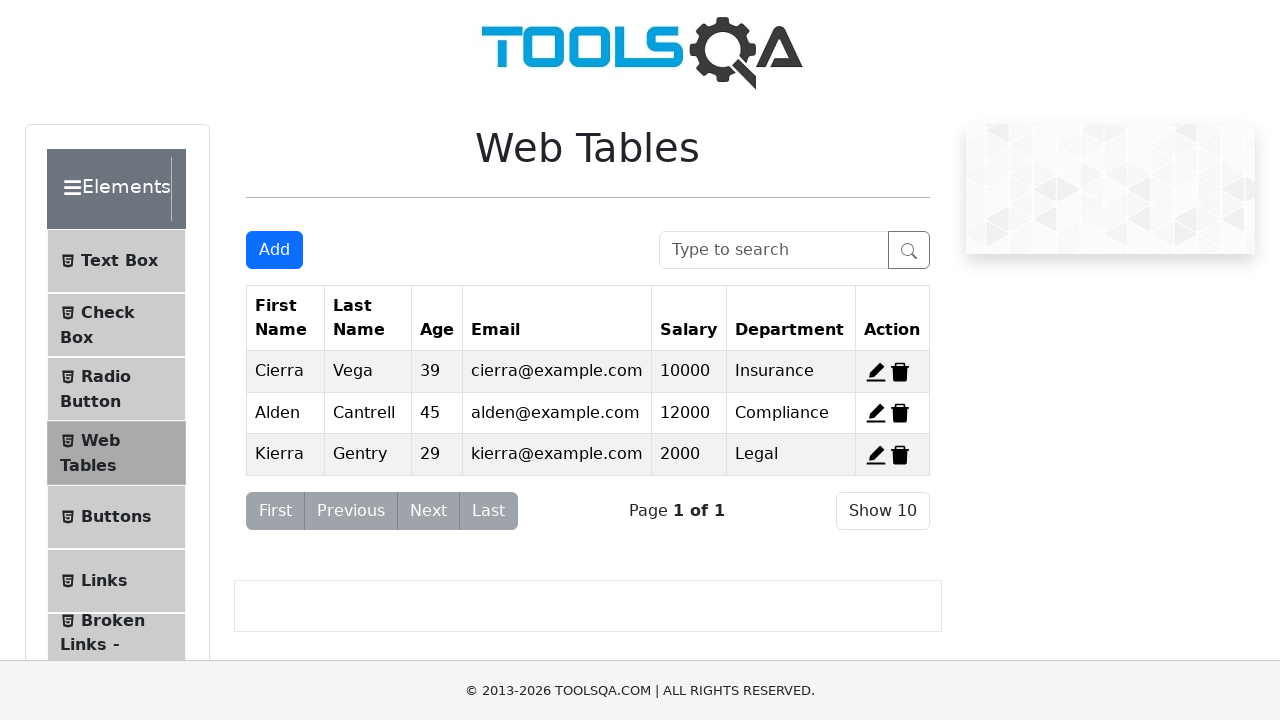